Tests the basic calculator's subtract operation by selecting the Prototype build, entering two numbers, and verifying the subtraction result

Starting URL: https://testsheepnz.github.io/BasicCalculator.html

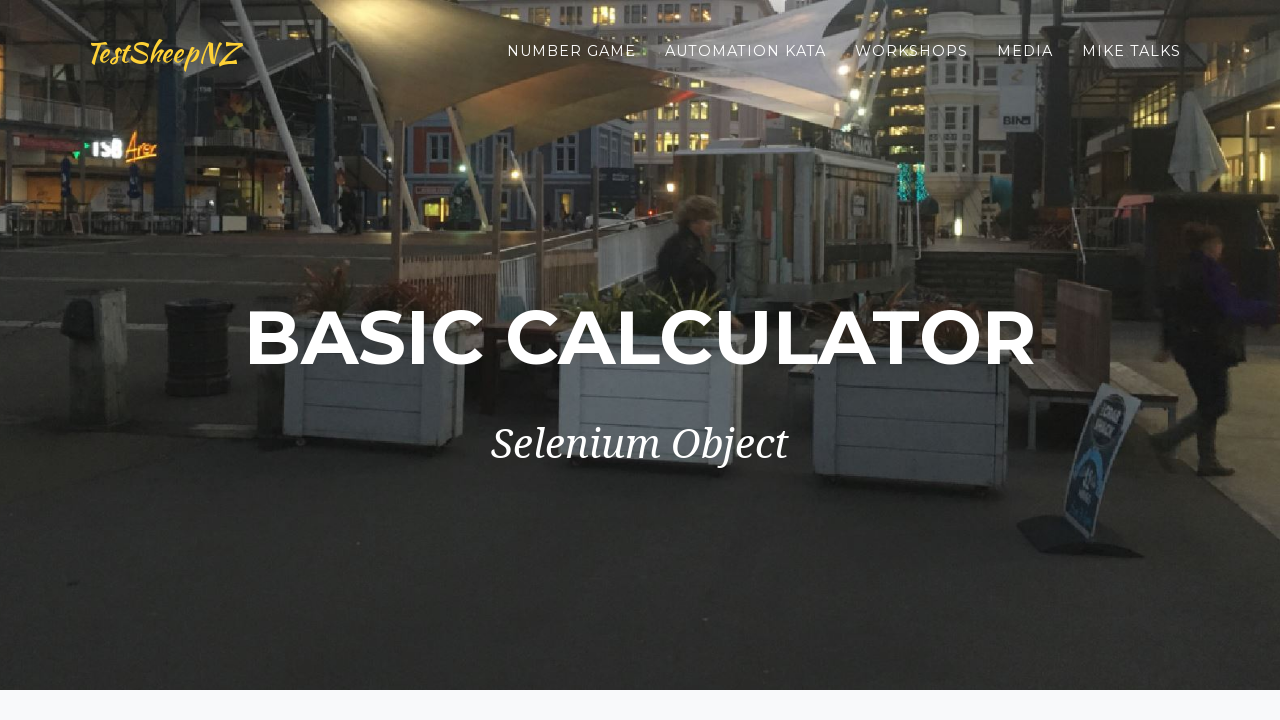

Navigated to Basic Calculator page
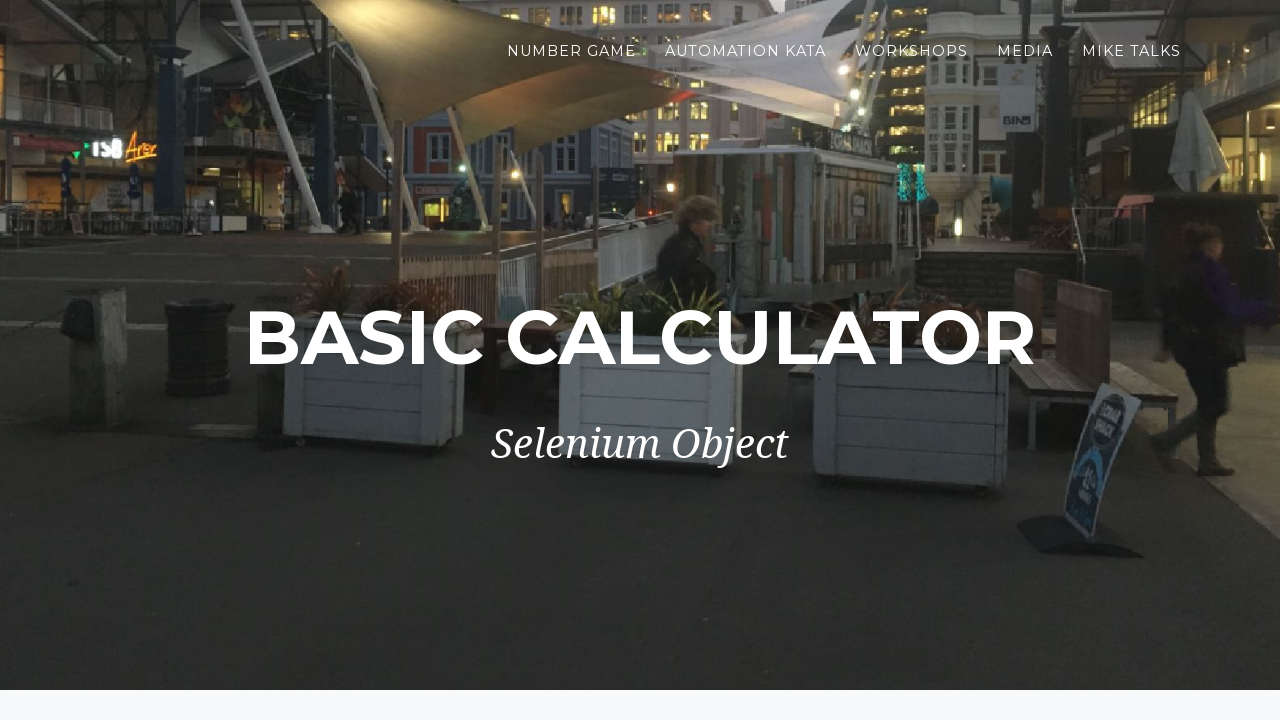

Selected 'Prototype' build from dropdown on #selectBuild
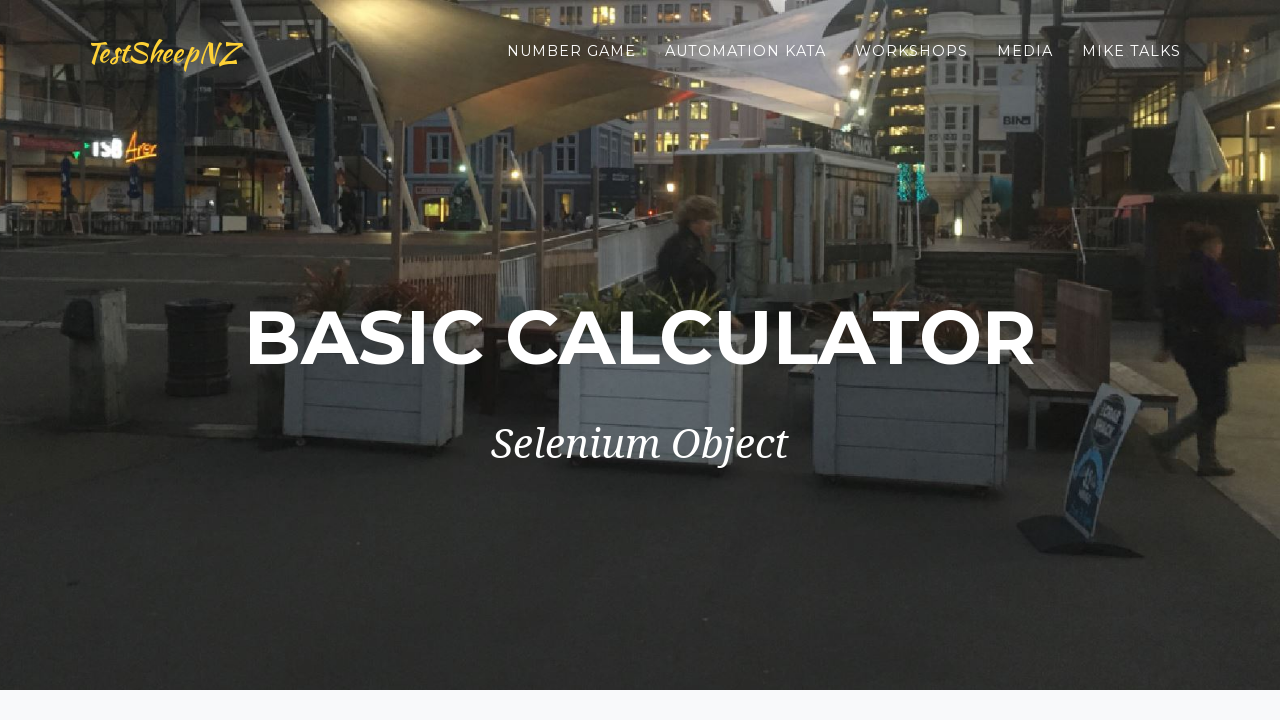

Cleared first number field on #number1Field
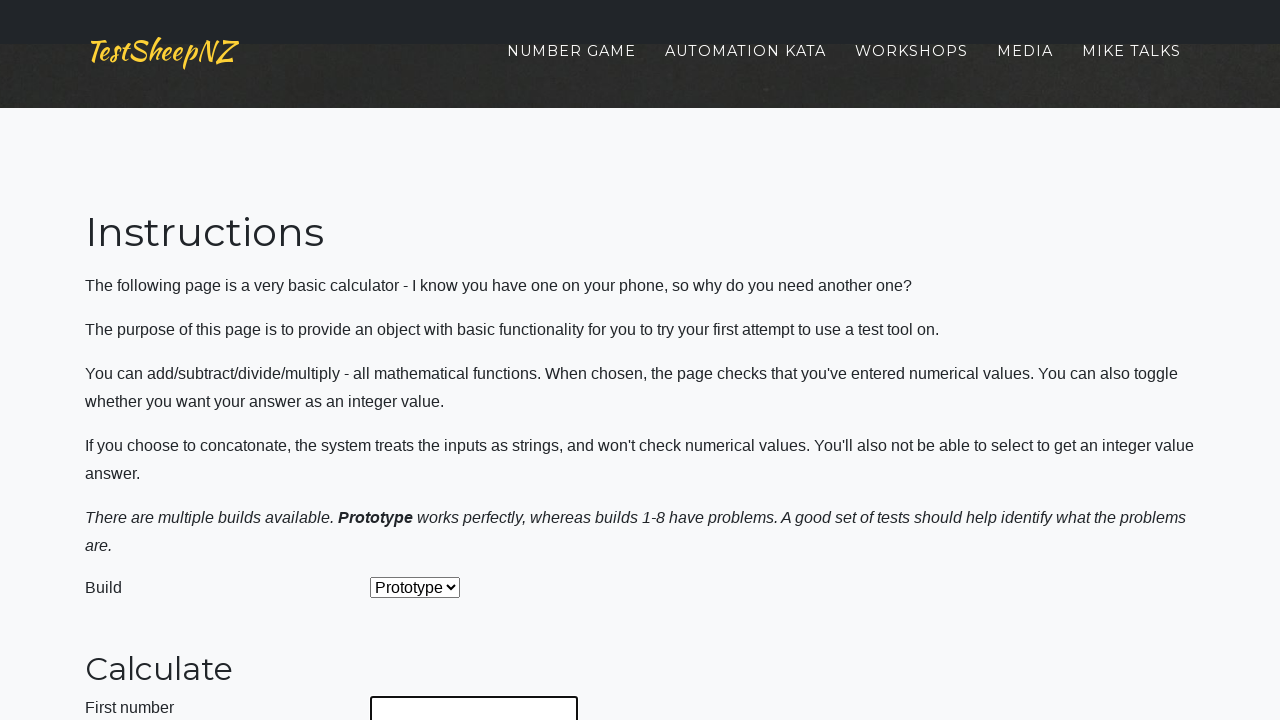

Entered '15' in first number field on #number1Field
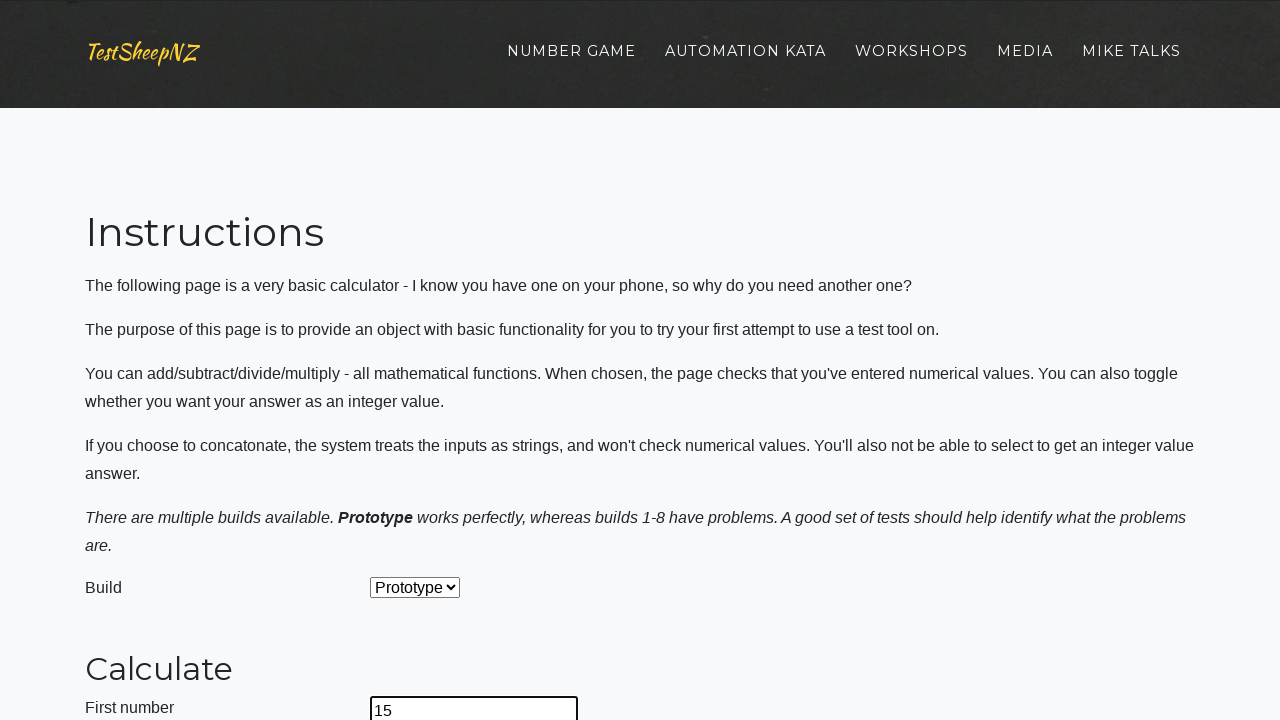

Cleared second number field on #number2Field
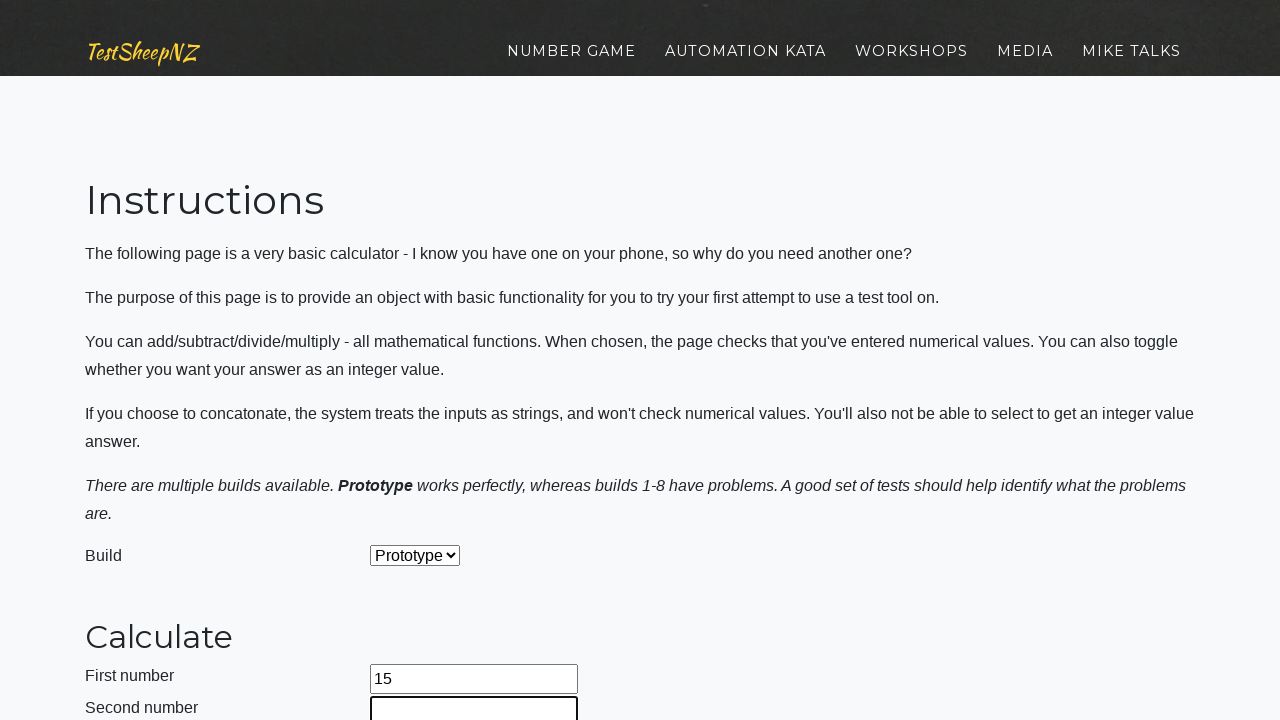

Entered '7' in second number field on #number2Field
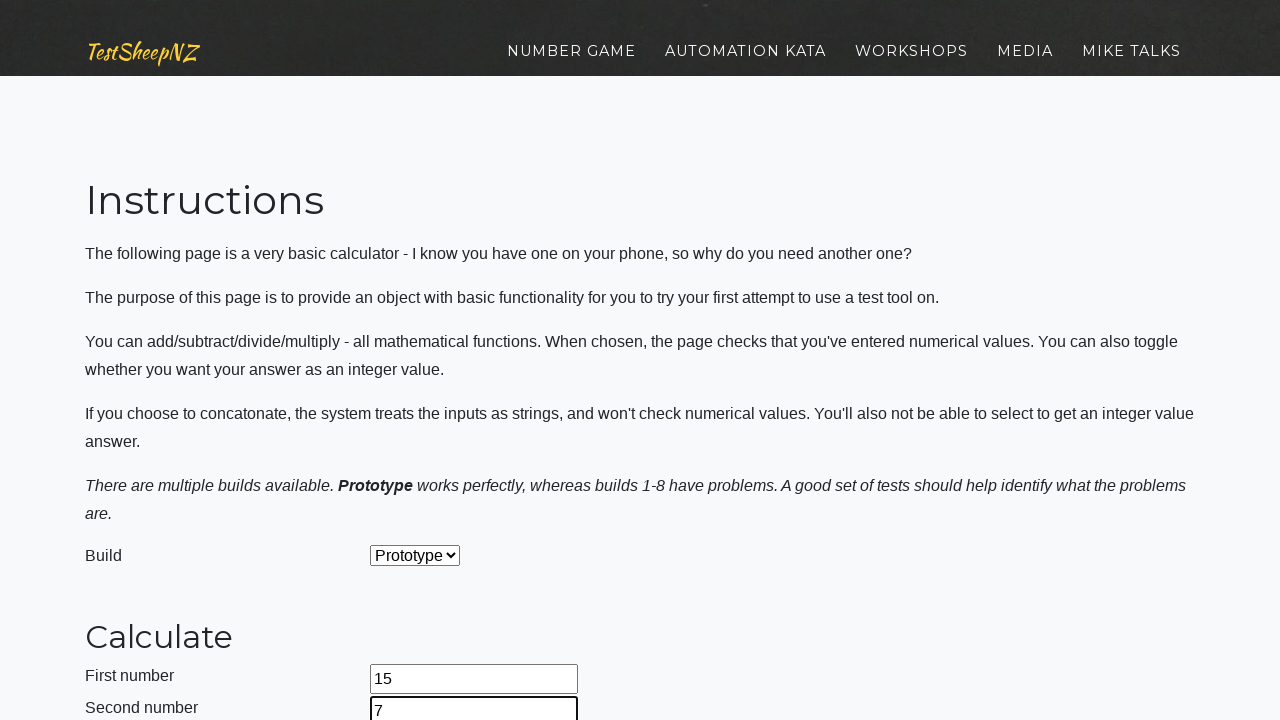

Selected 'Subtract' operation from dropdown on #selectOperationDropdown
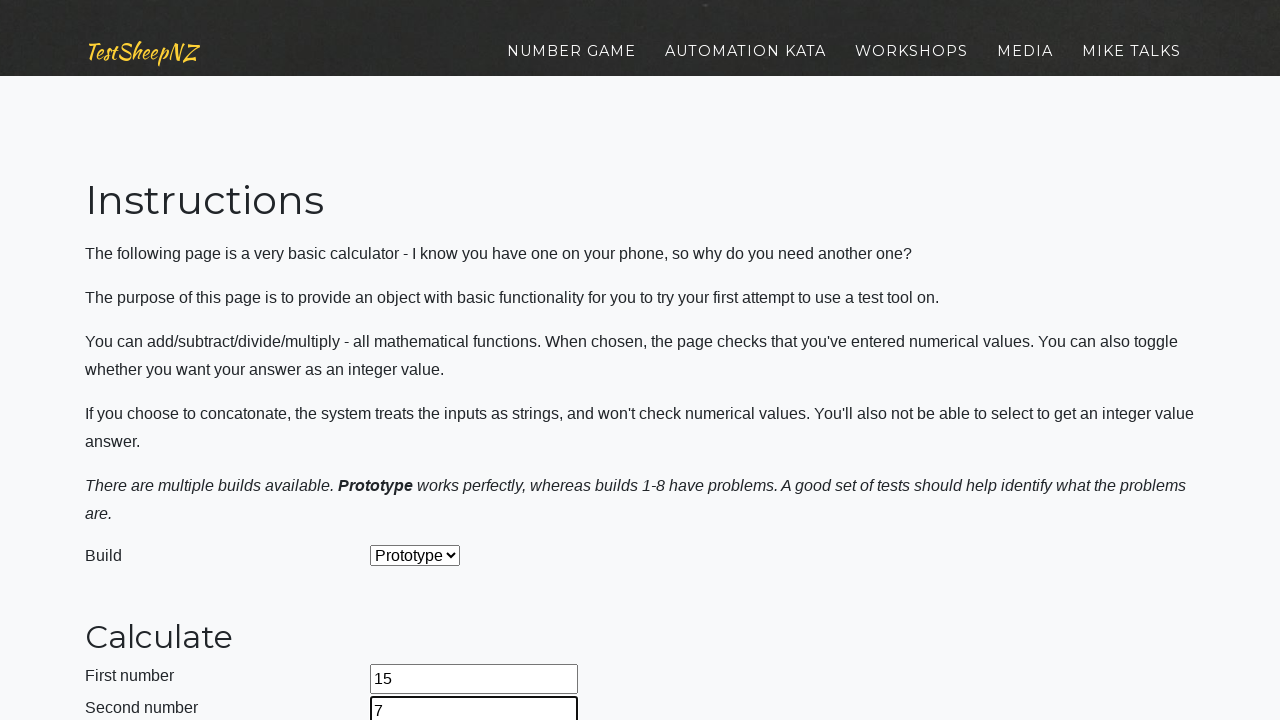

Clicked calculate button at (422, 361) on #calculateButton
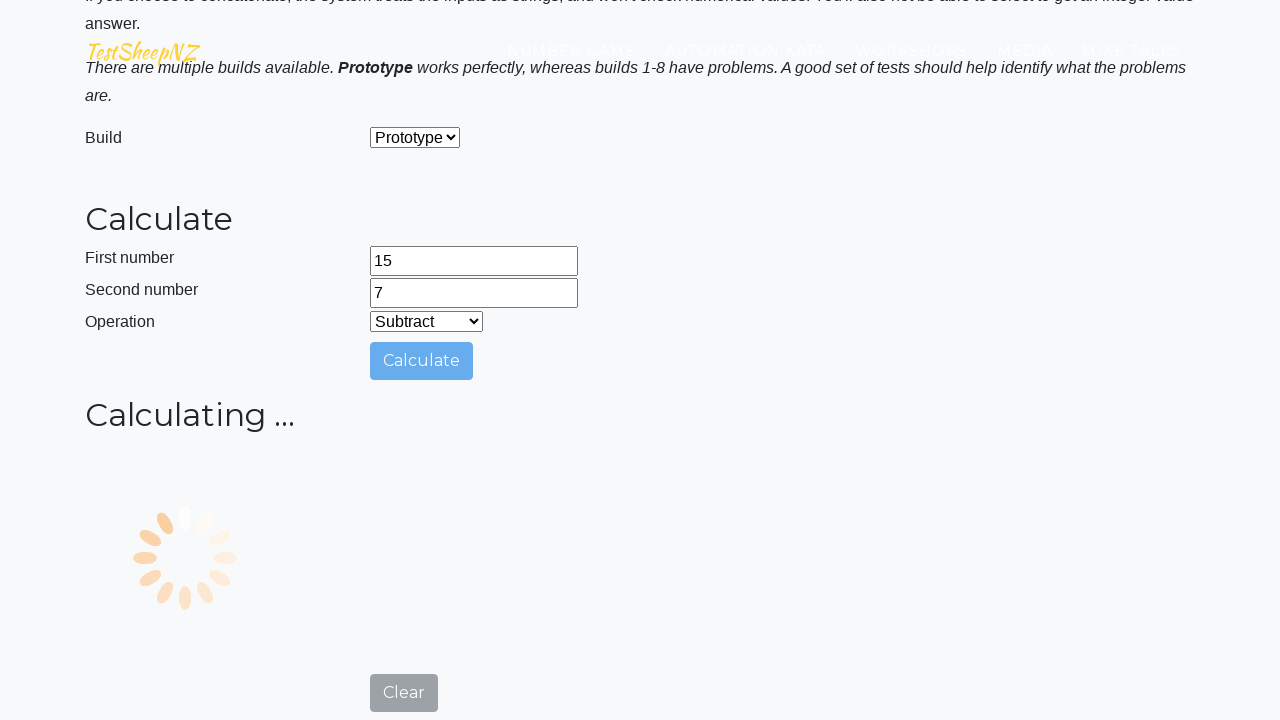

Result field is now visible
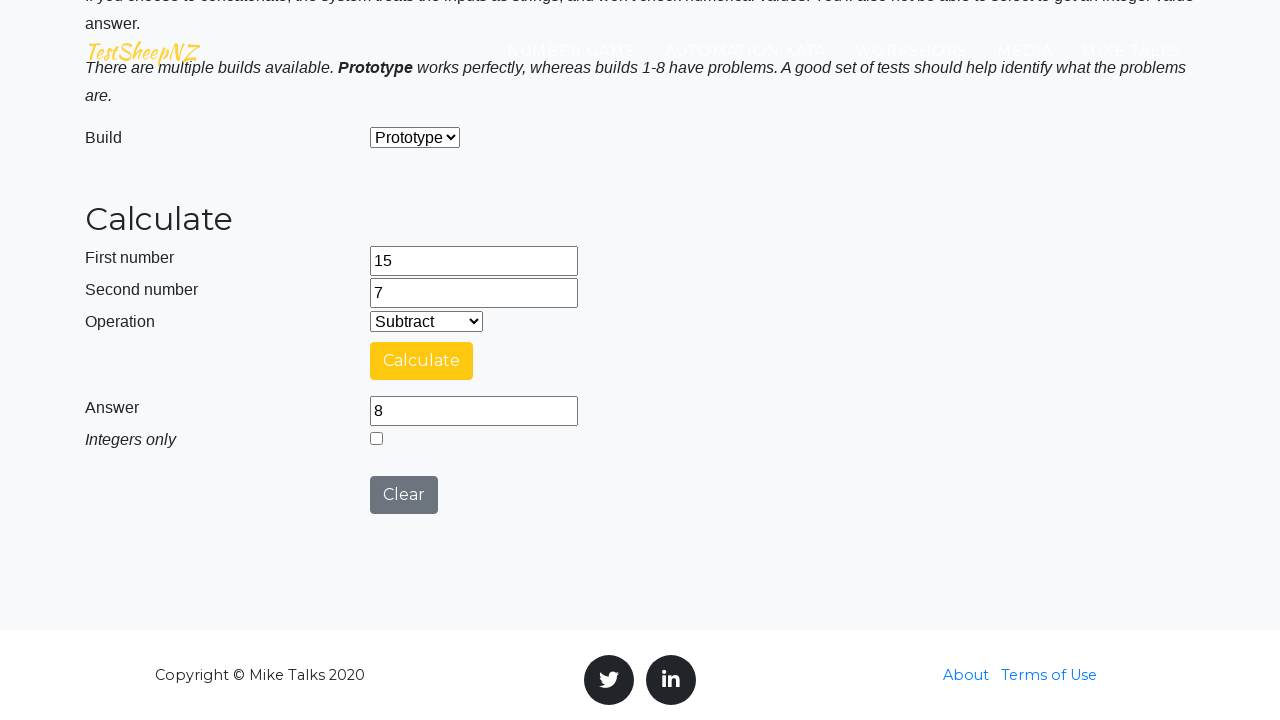

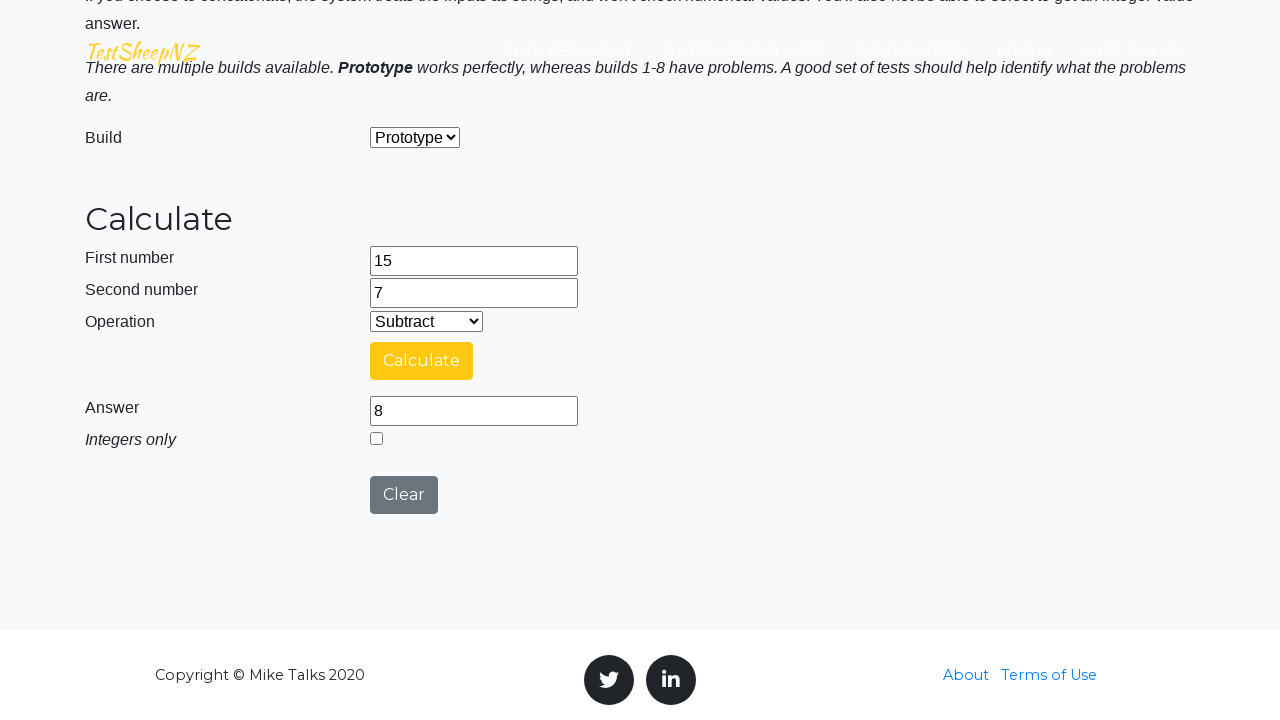